Tests that the Quizly app loads successfully on GitHub Pages by verifying the page returns a 200 status, the root element is visible, and the main heading renders correctly.

Starting URL: https://wabbazzar.github.io/quizly

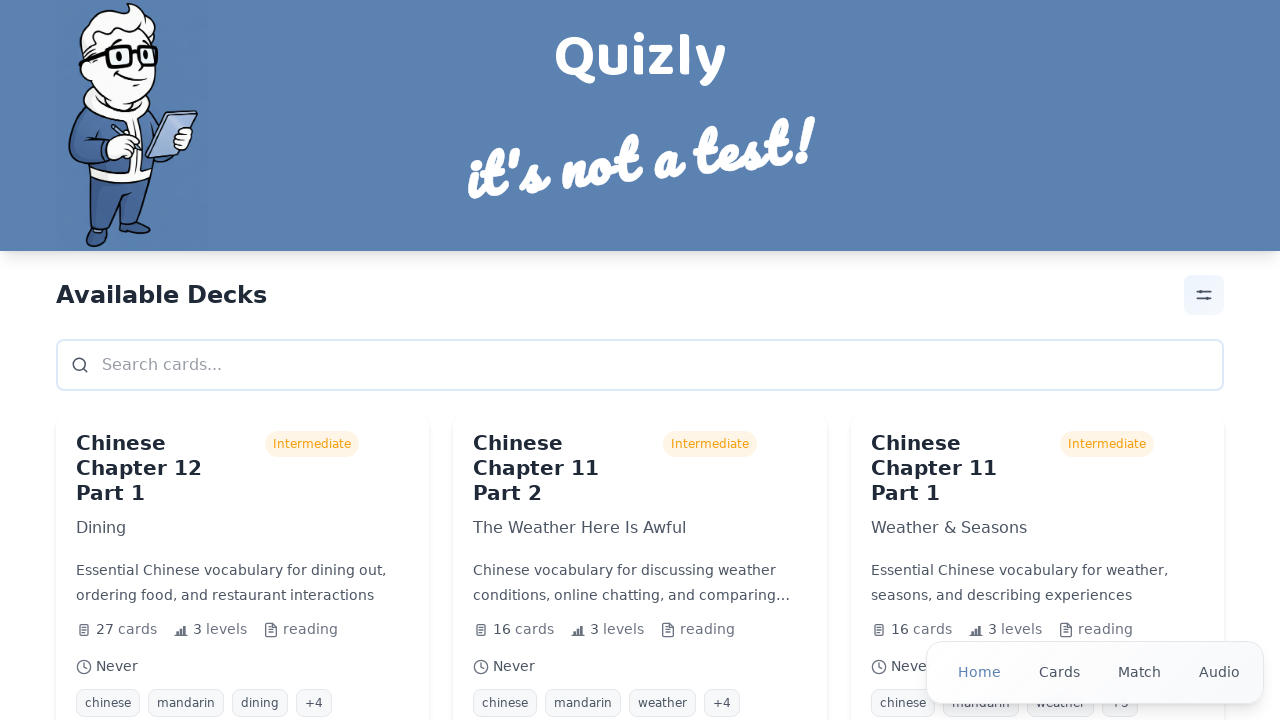

Page fully loaded with networkidle state
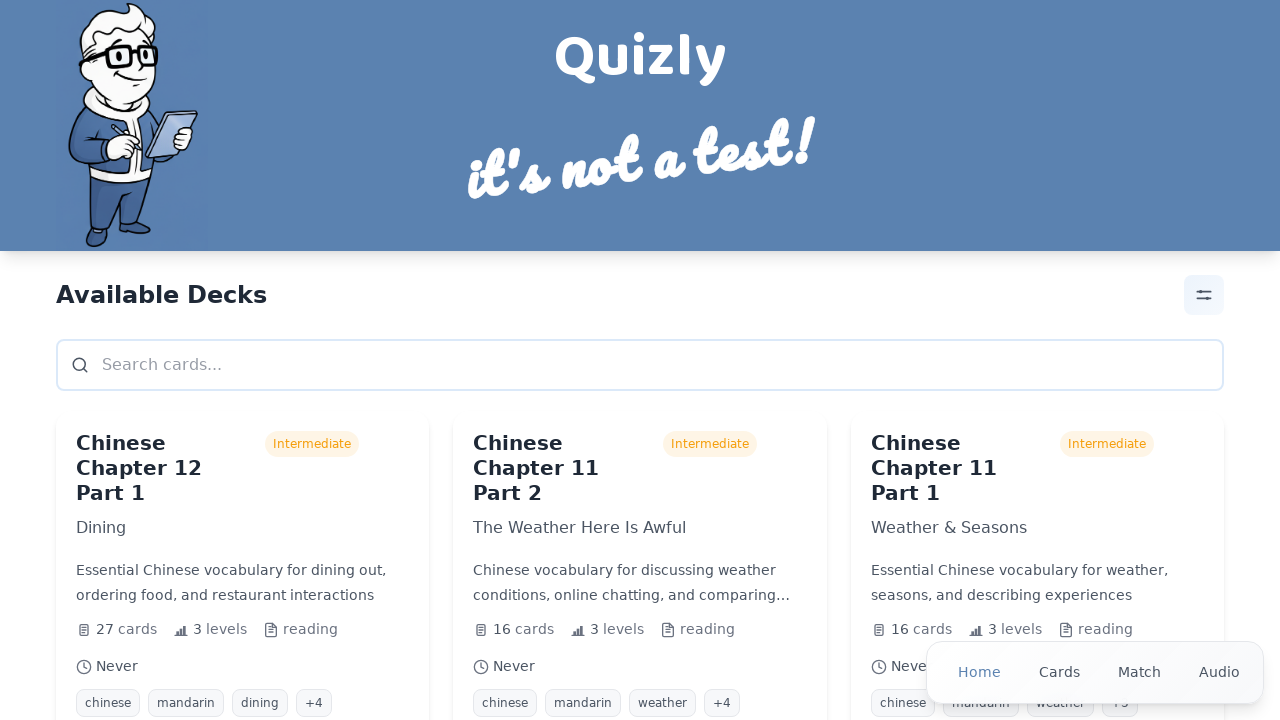

Root element (#root) is visible
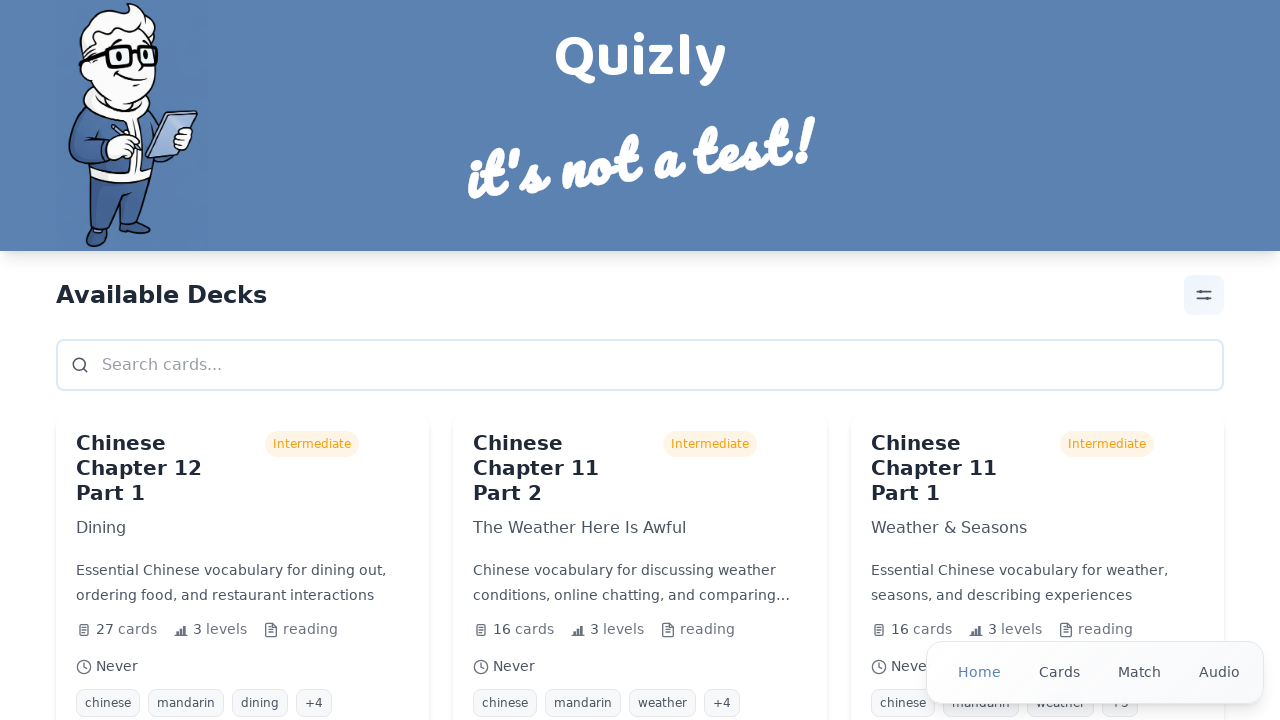

Main heading (h1) is visible
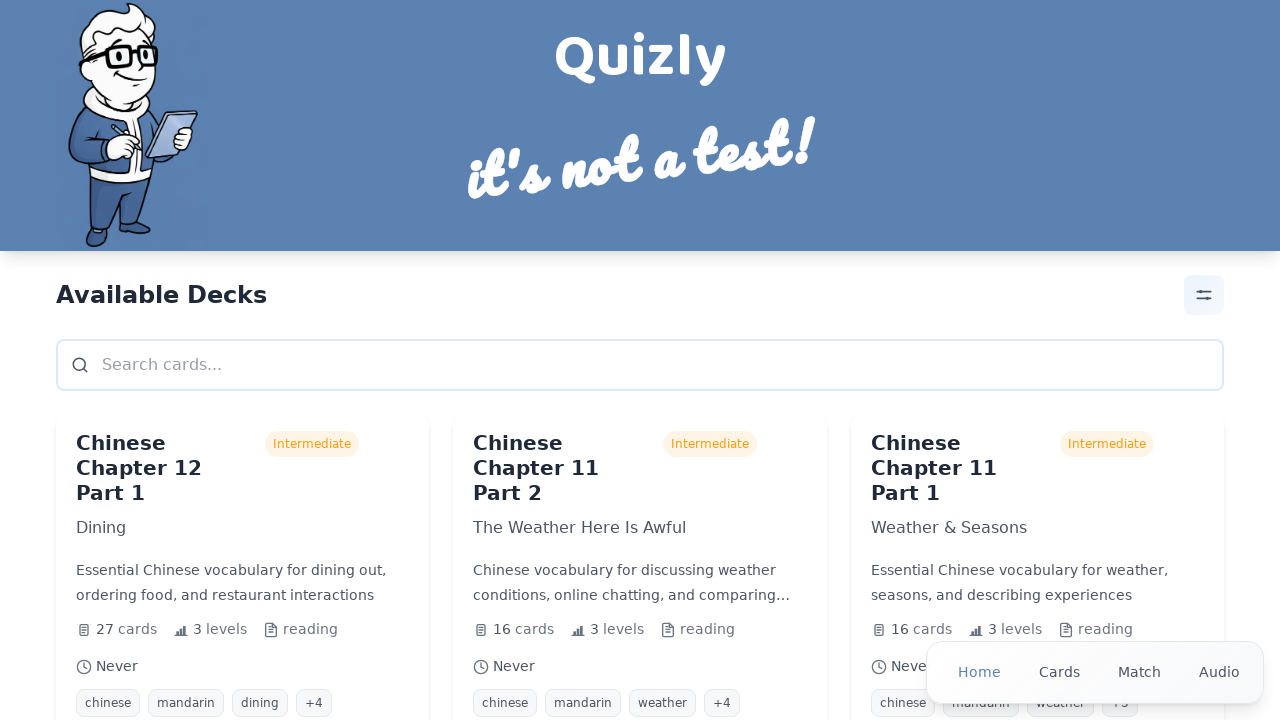

Navigated to GitHub Pages URL: https://wabbazzar.github.io/quizly/
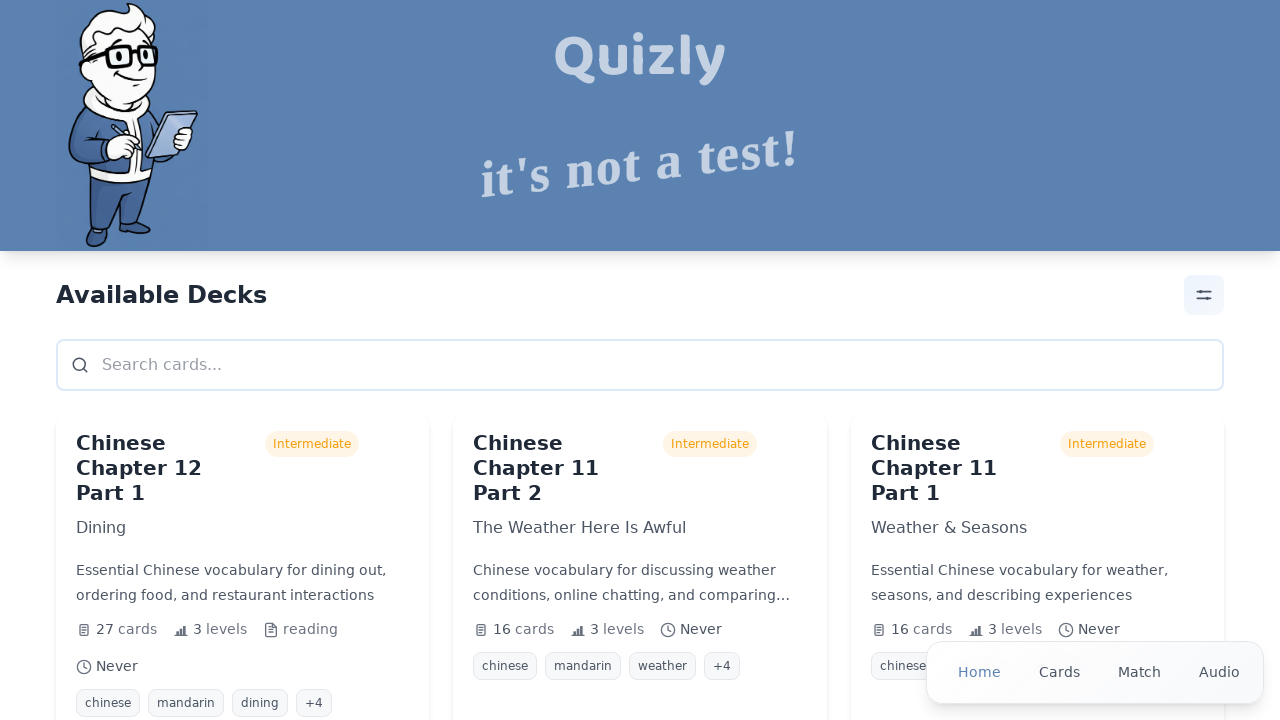

Page fully loaded after navigation
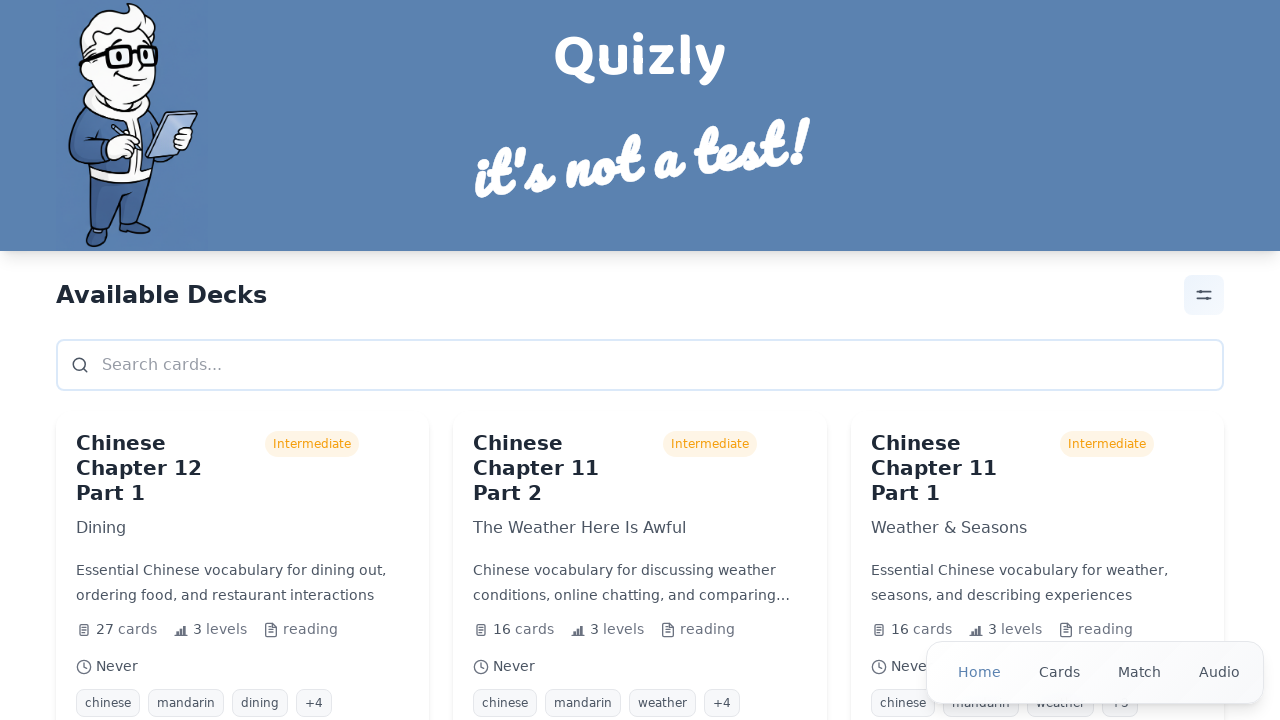

Root element is visible after navigation
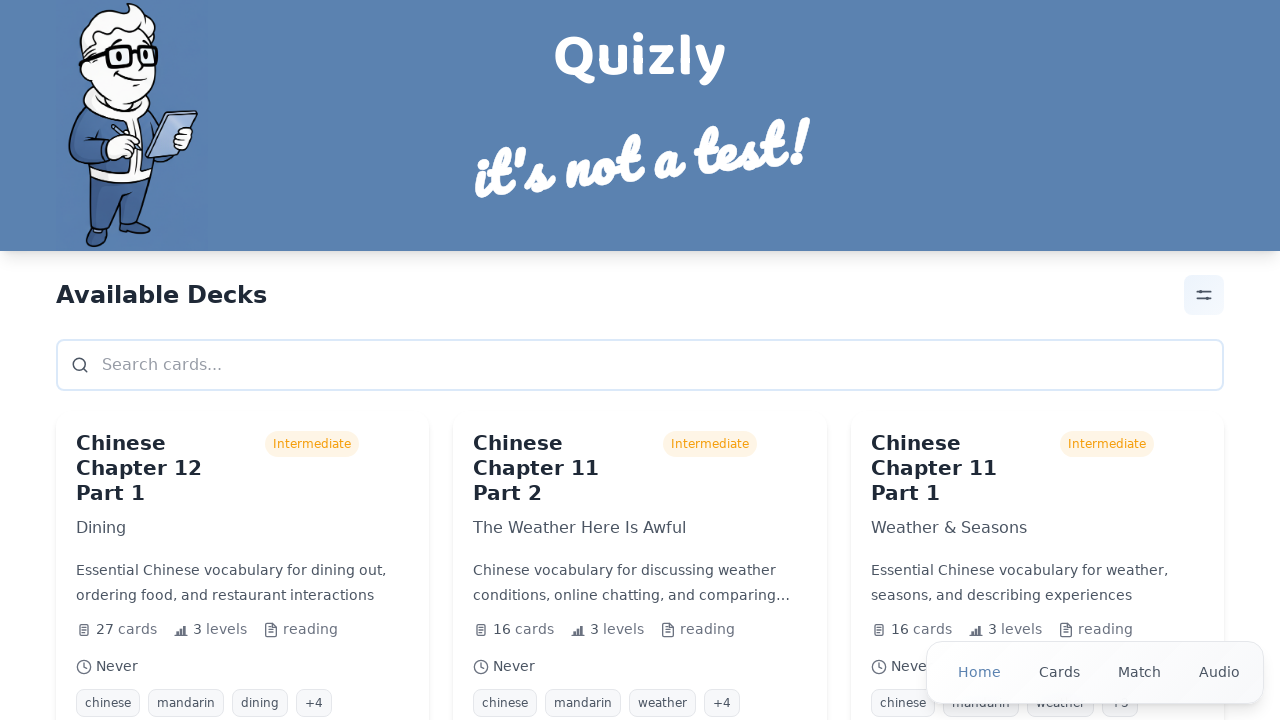

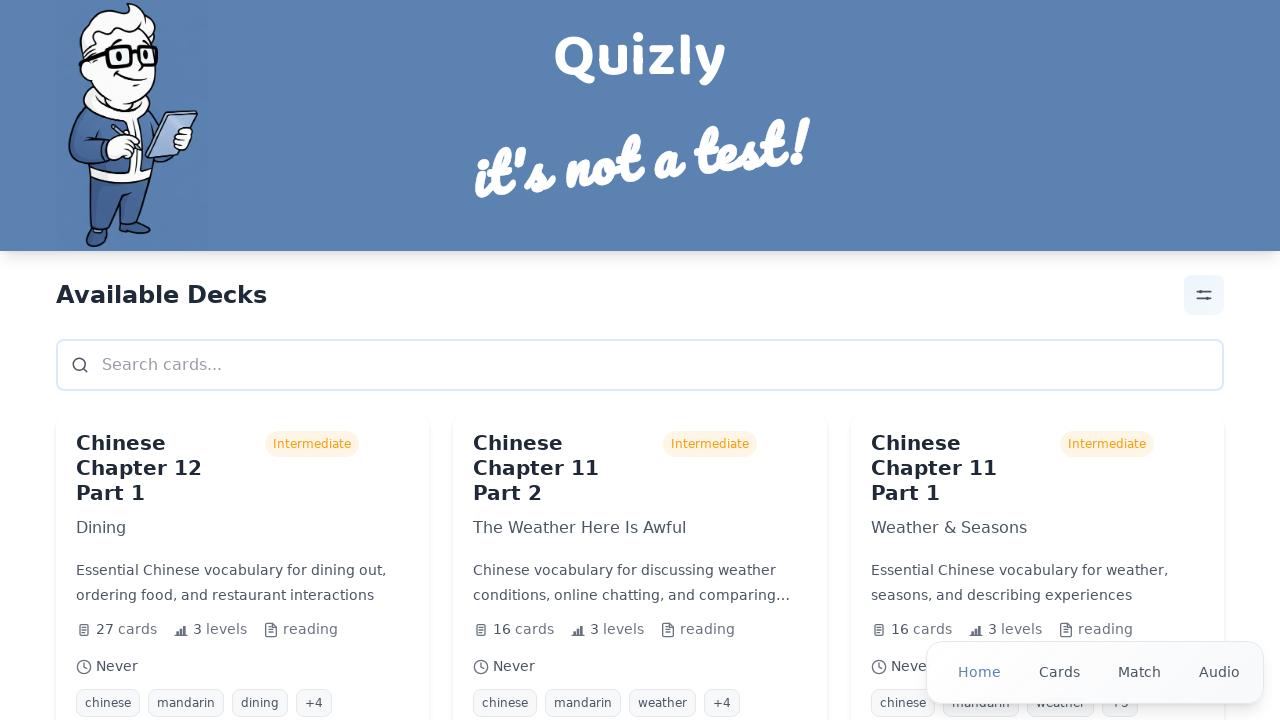